Tests page scrolling functionality by scrolling down 400 pixels on the Selenium documentation page

Starting URL: https://www.selenium.dev/documentation/webdriver/elements/information/

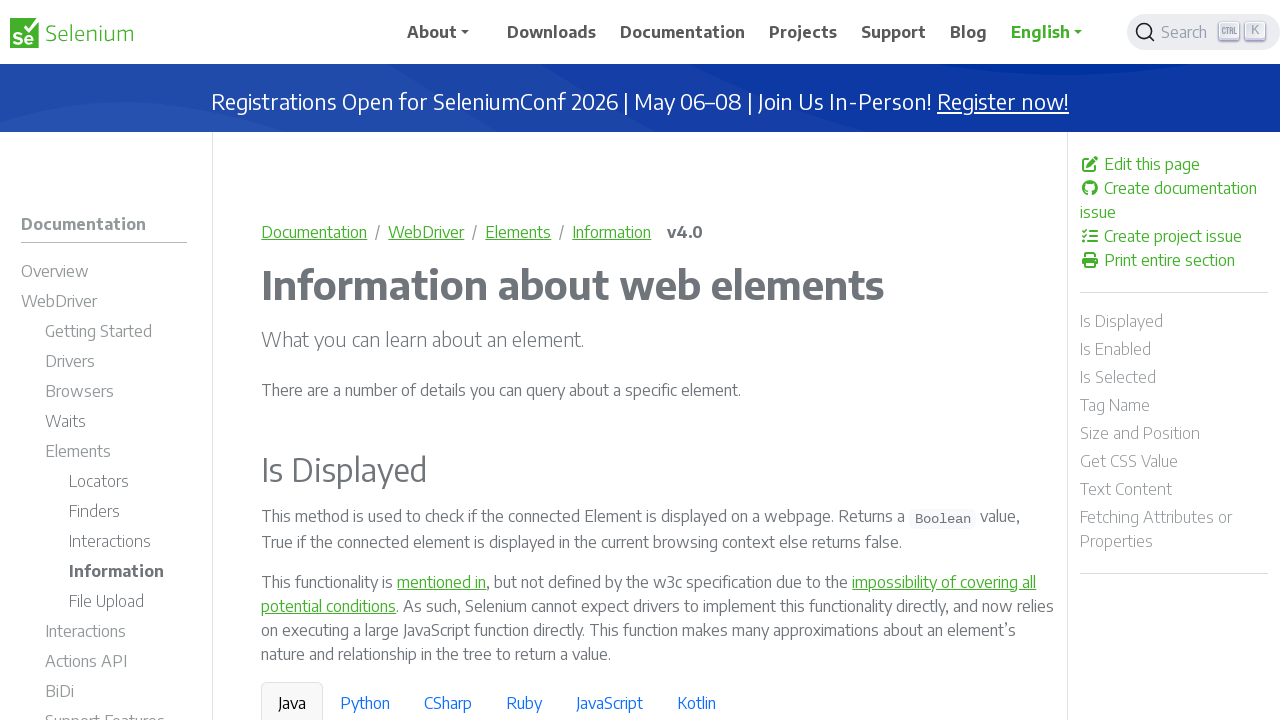

Navigated to Selenium WebDriver elements documentation page
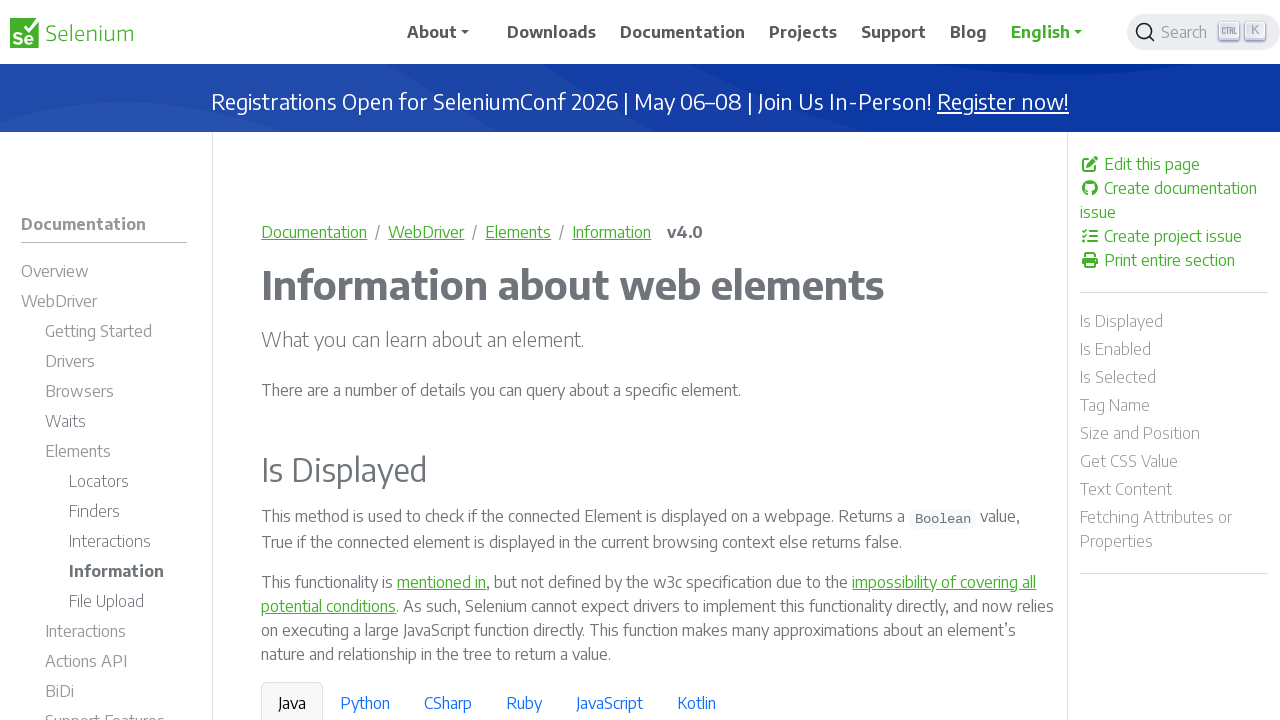

Scrolled down 400 pixels on the page
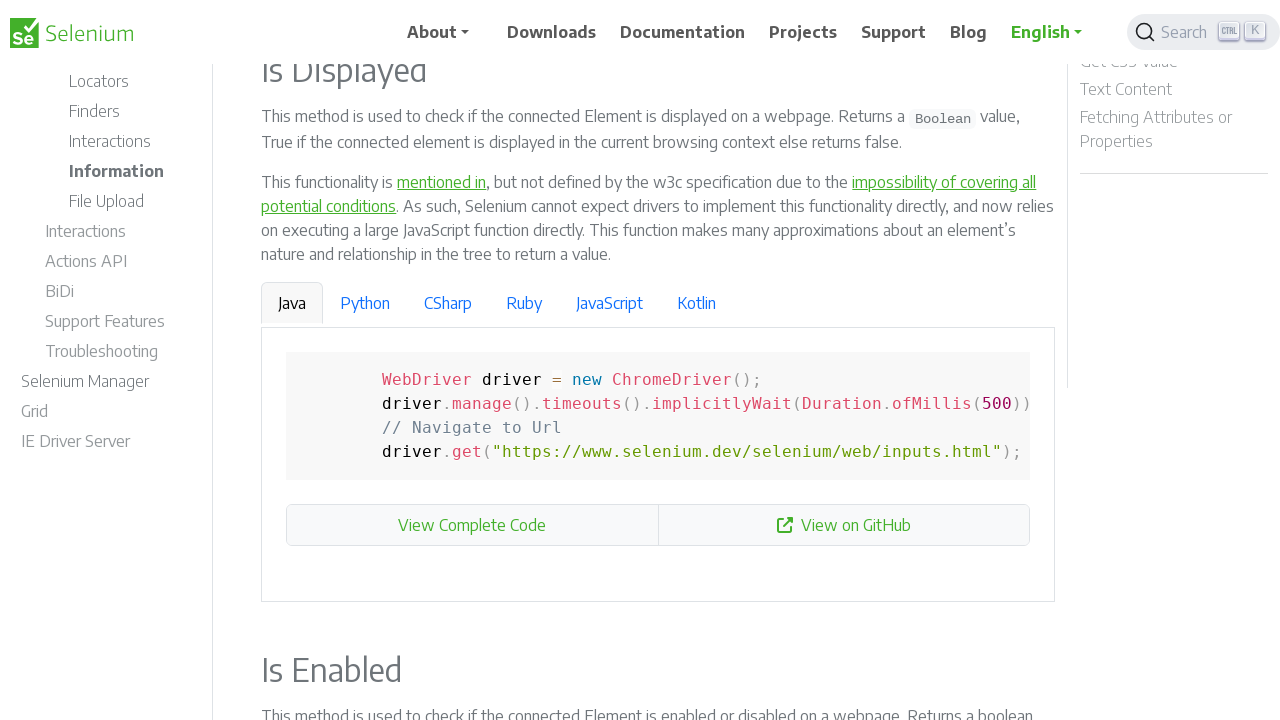

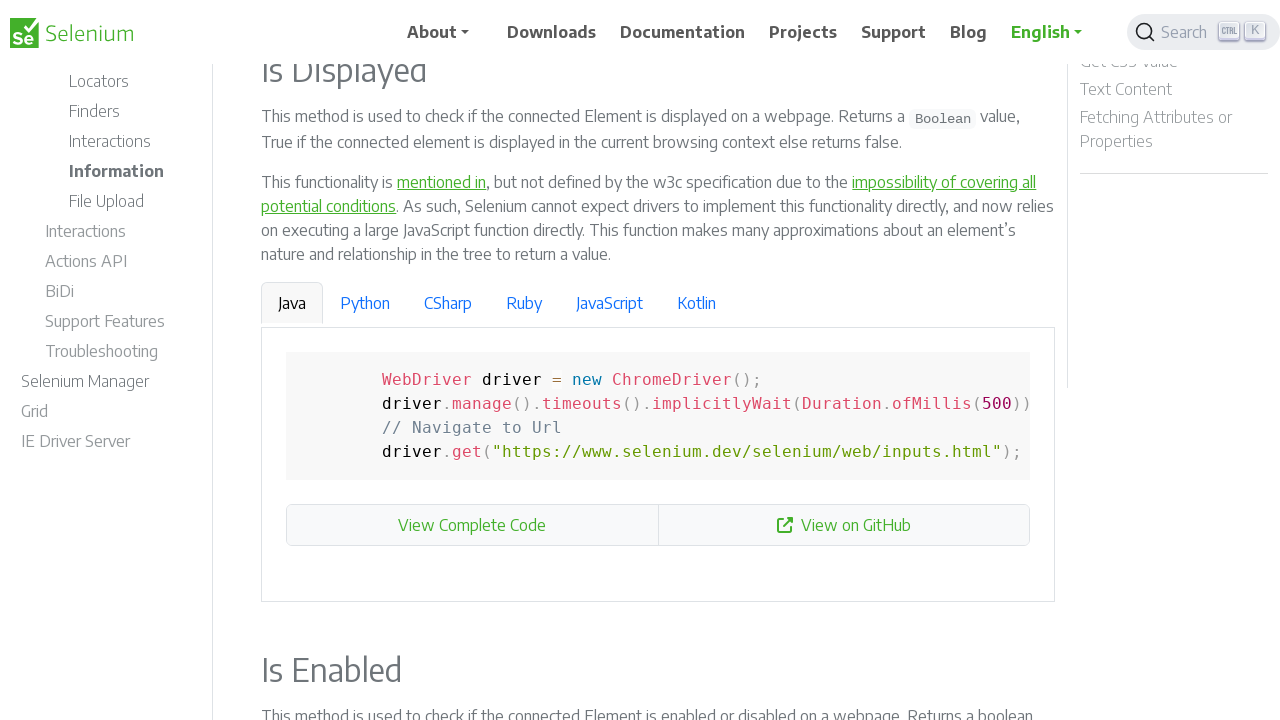